Tests creating a note by filling in title and details fields, then clicking the add button to save to local storage

Starting URL: https://testpages.herokuapp.com/styled/apps/notes/simplenotes.html

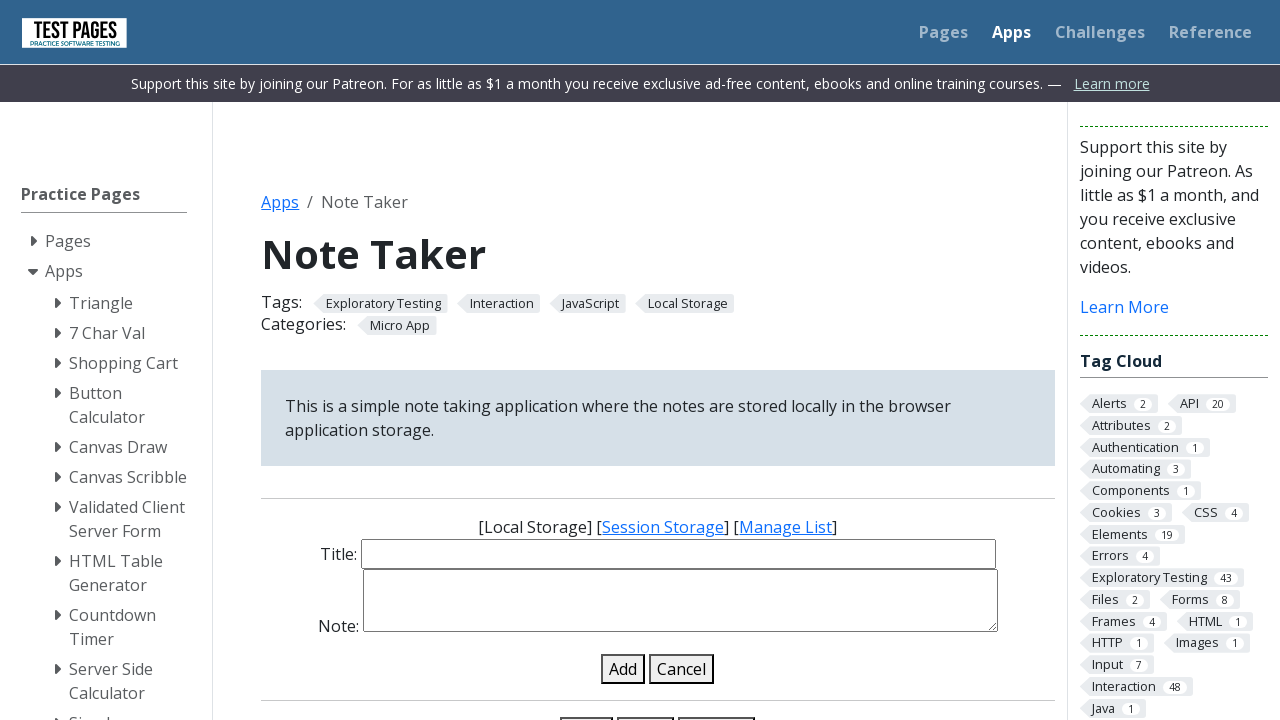

Filled note title field with 'Note title' on #note-title-input
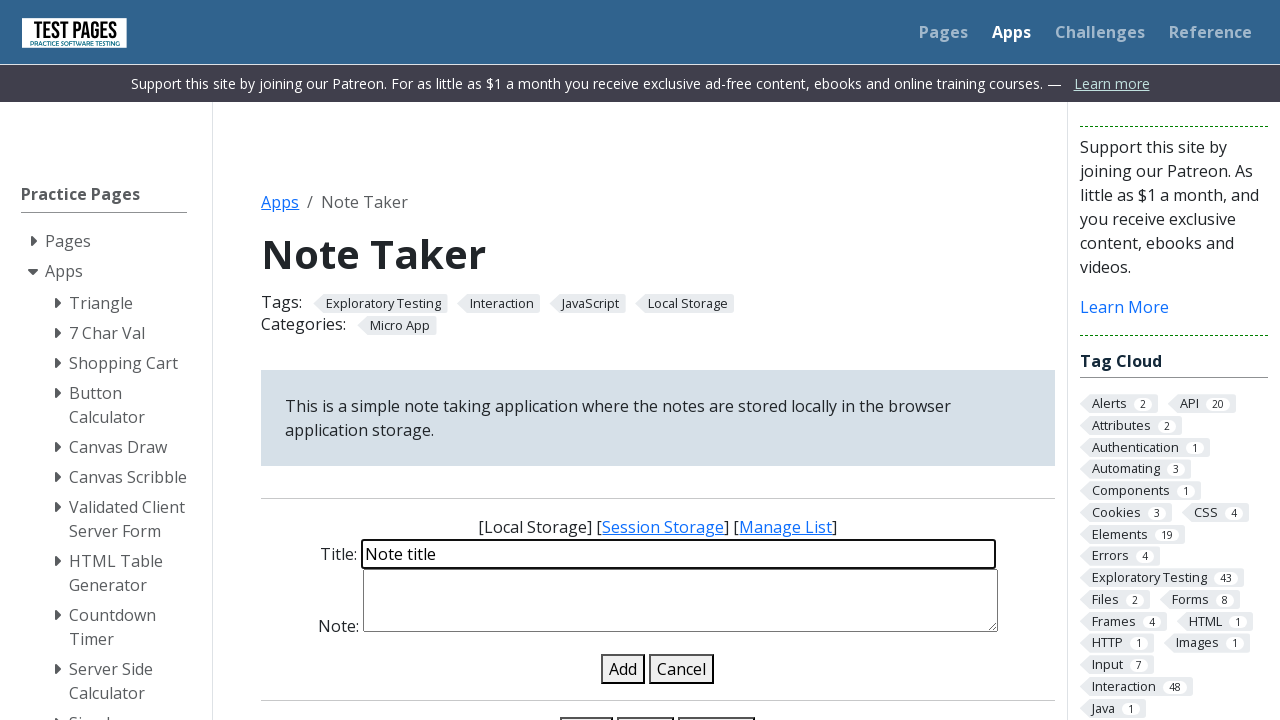

Filled note details field with 'Note details' on #note-details-input
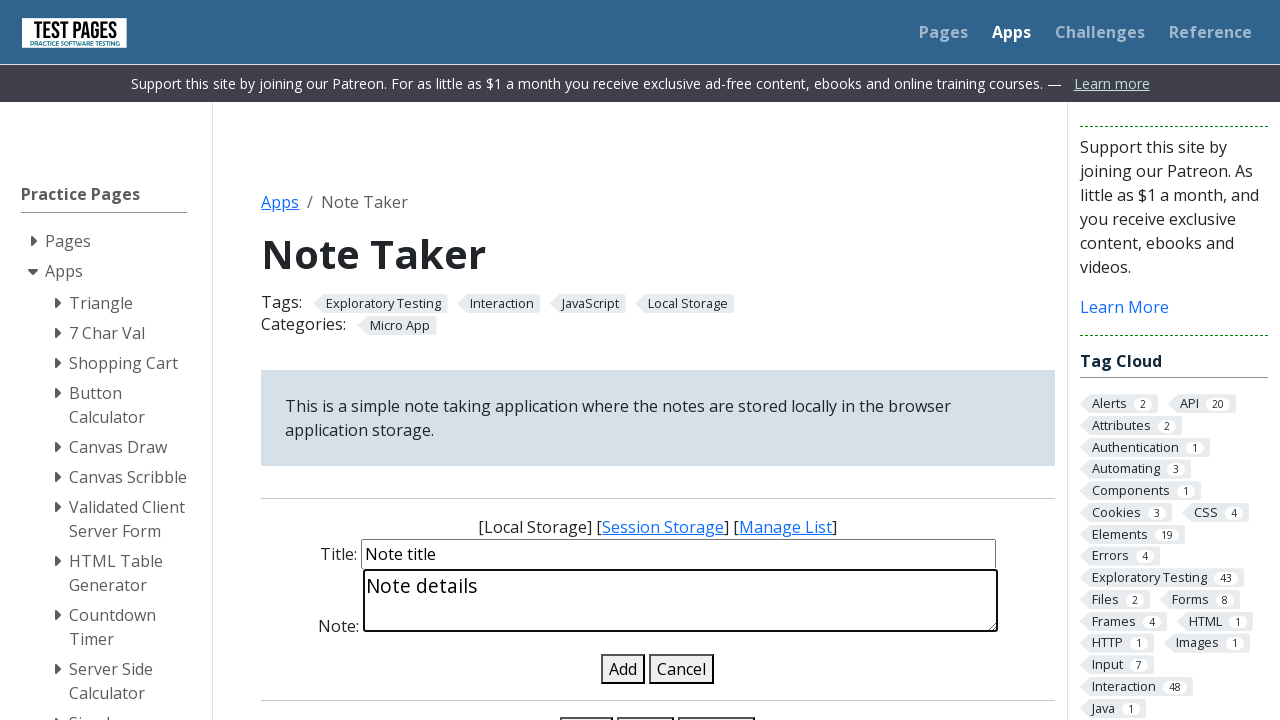

Clicked add note button to save note to local storage at (623, 669) on #add-note
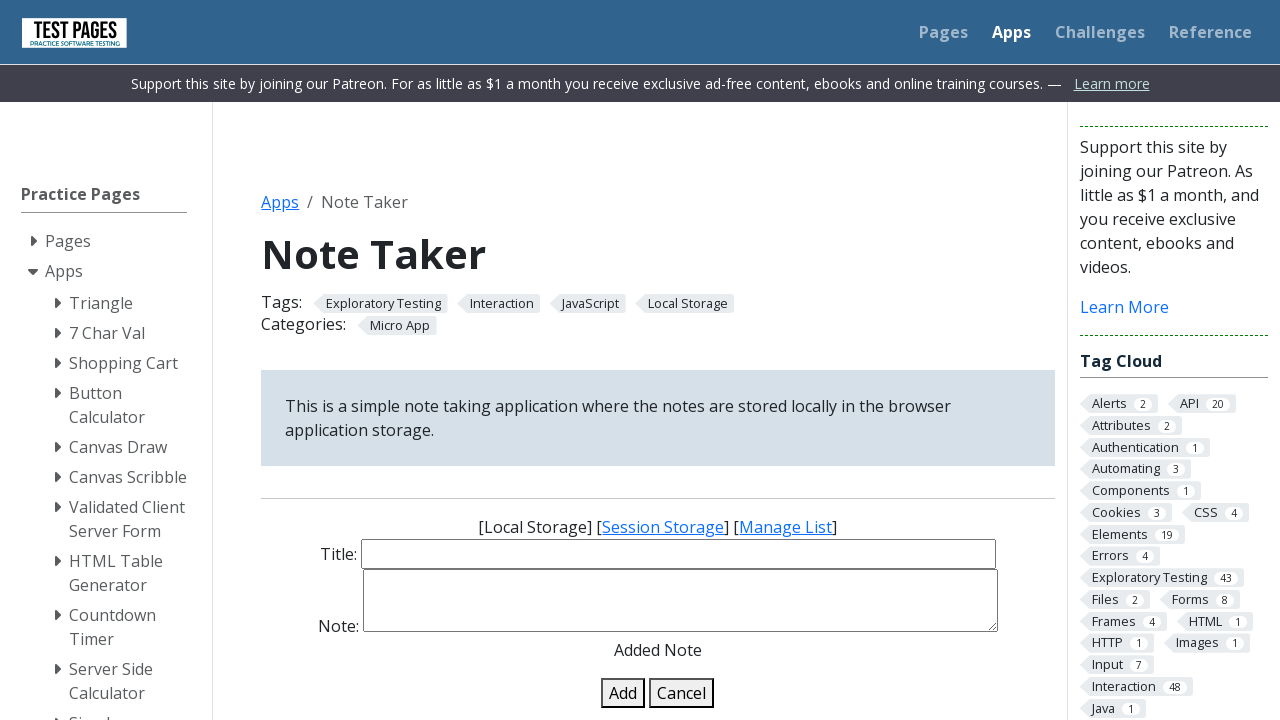

Waited for note to be added to the UI
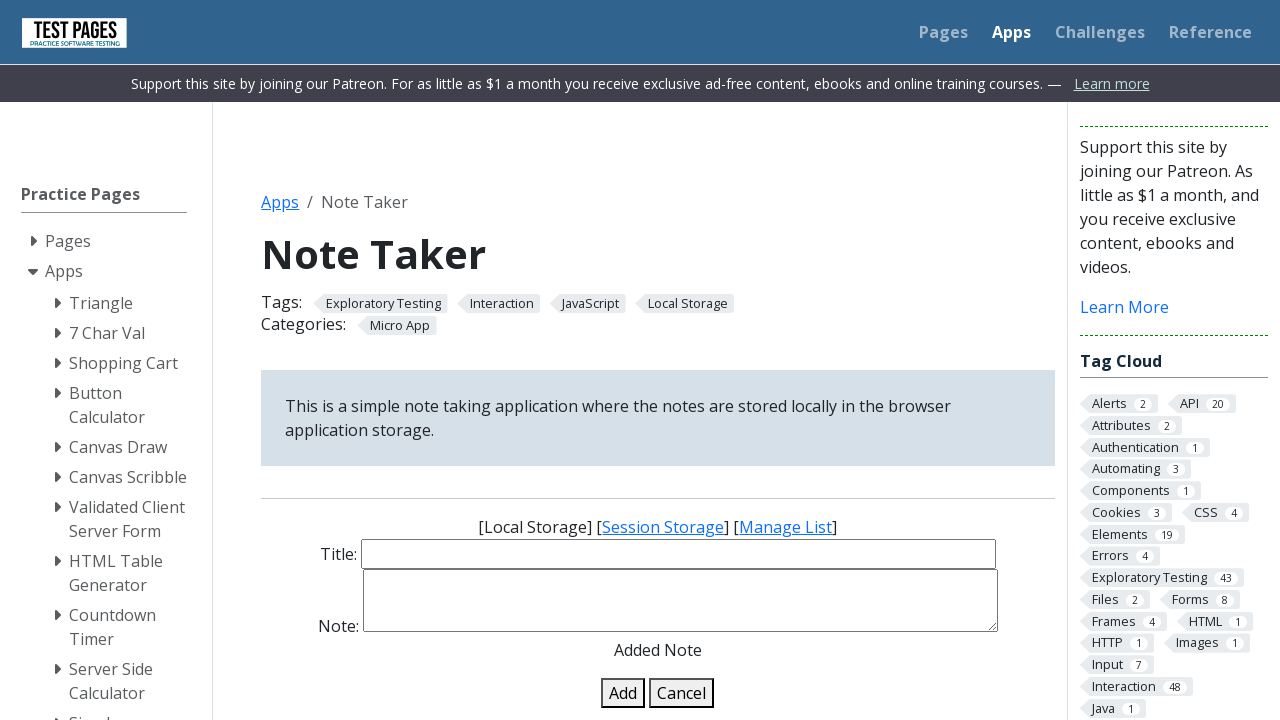

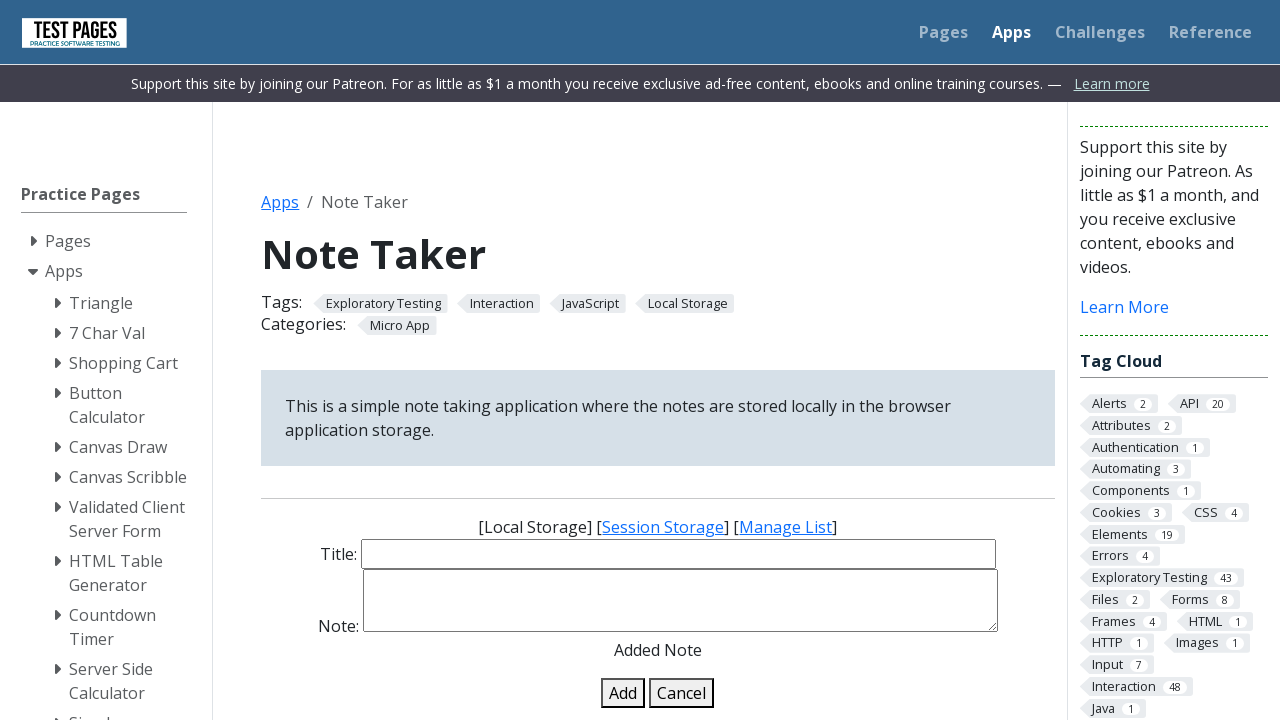